Tests selecting and unselecting a city radio button to verify toggle functionality

Starting URL: https://www.leafground.com/radio.xhtml

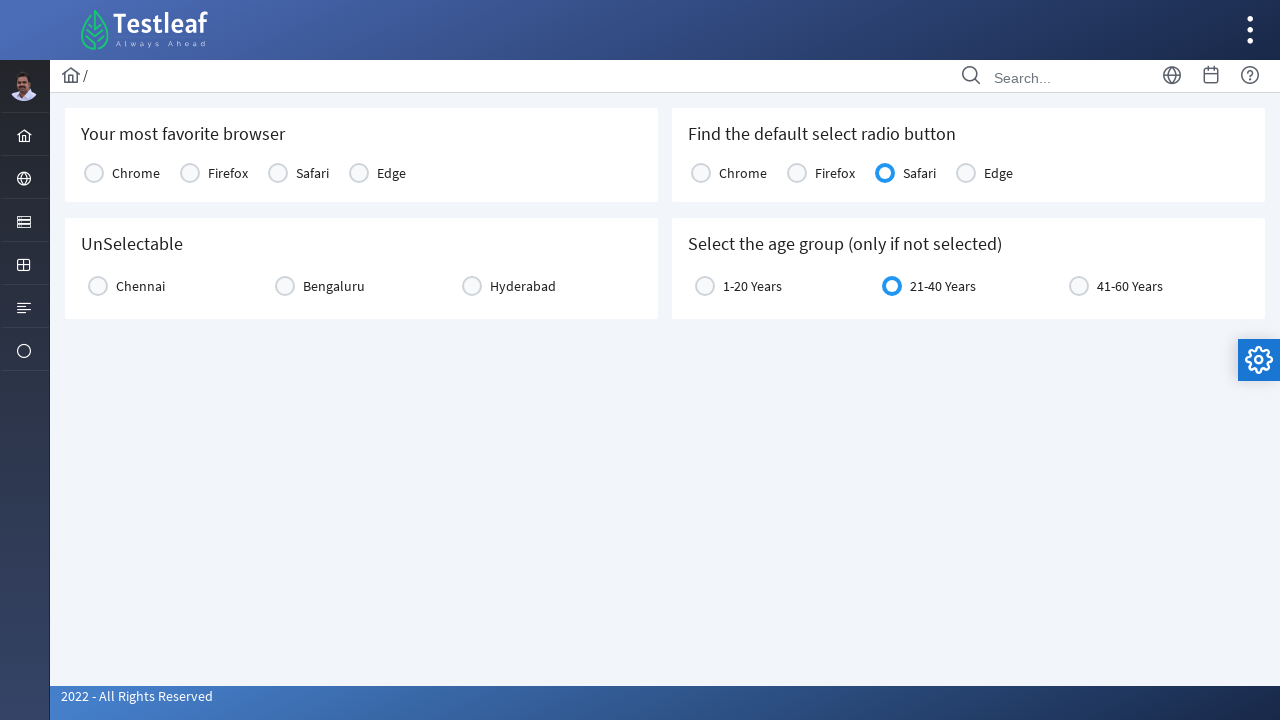

Clicked on Bengaluru radio button to select it at (334, 286) on xpath=//*[@id="j_idt87:city2"]/div/div[2]/label
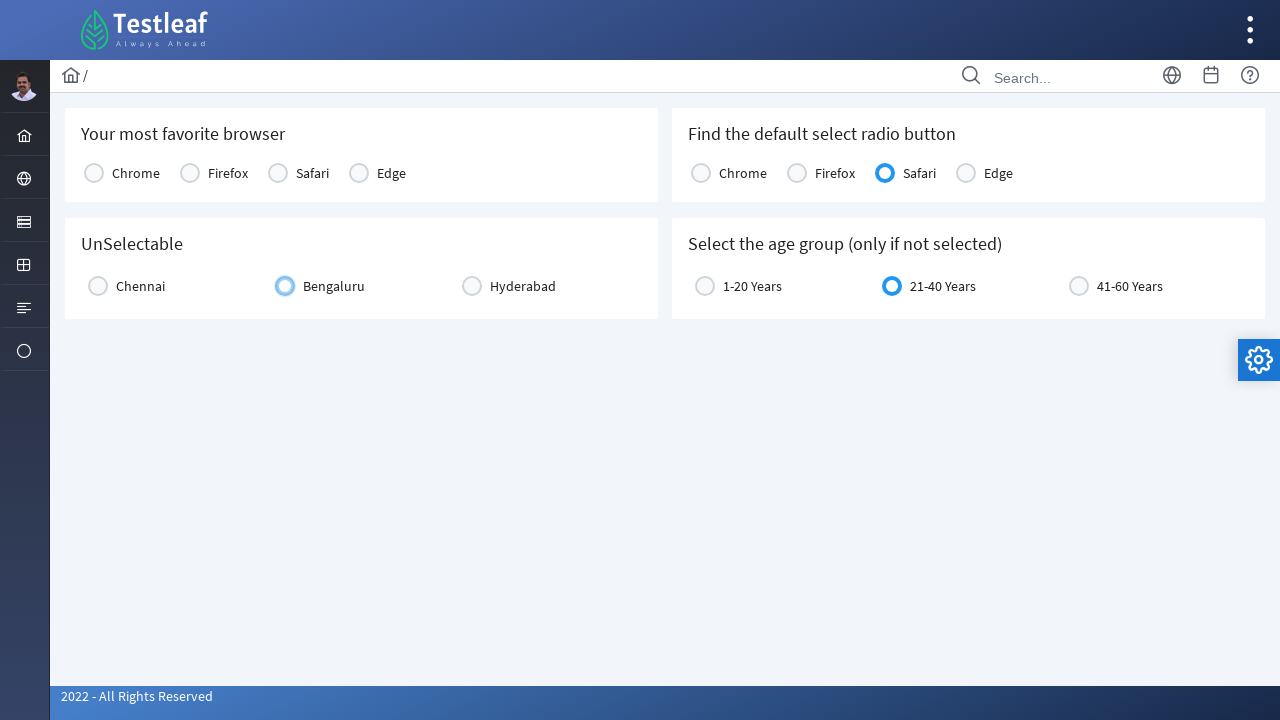

Clicked on Bengaluru radio button again to unselect it at (334, 286) on xpath=//*[@id="j_idt87:city2"]/div/div[2]/label
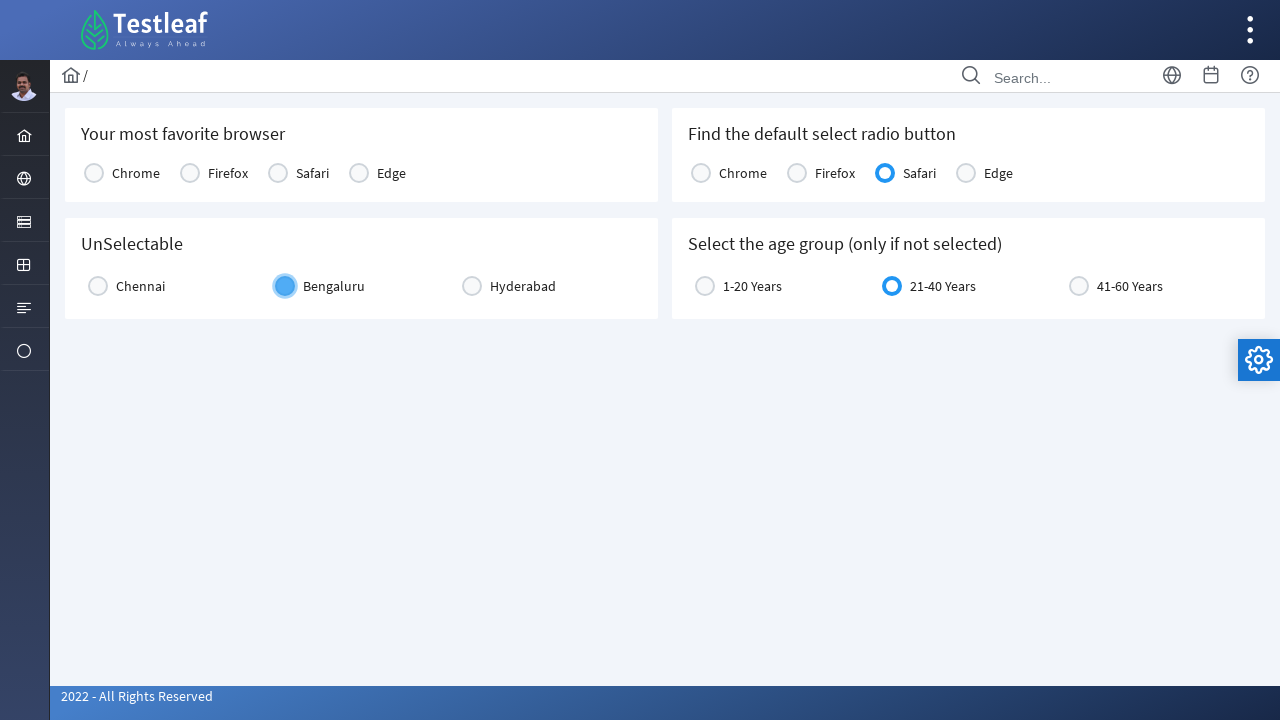

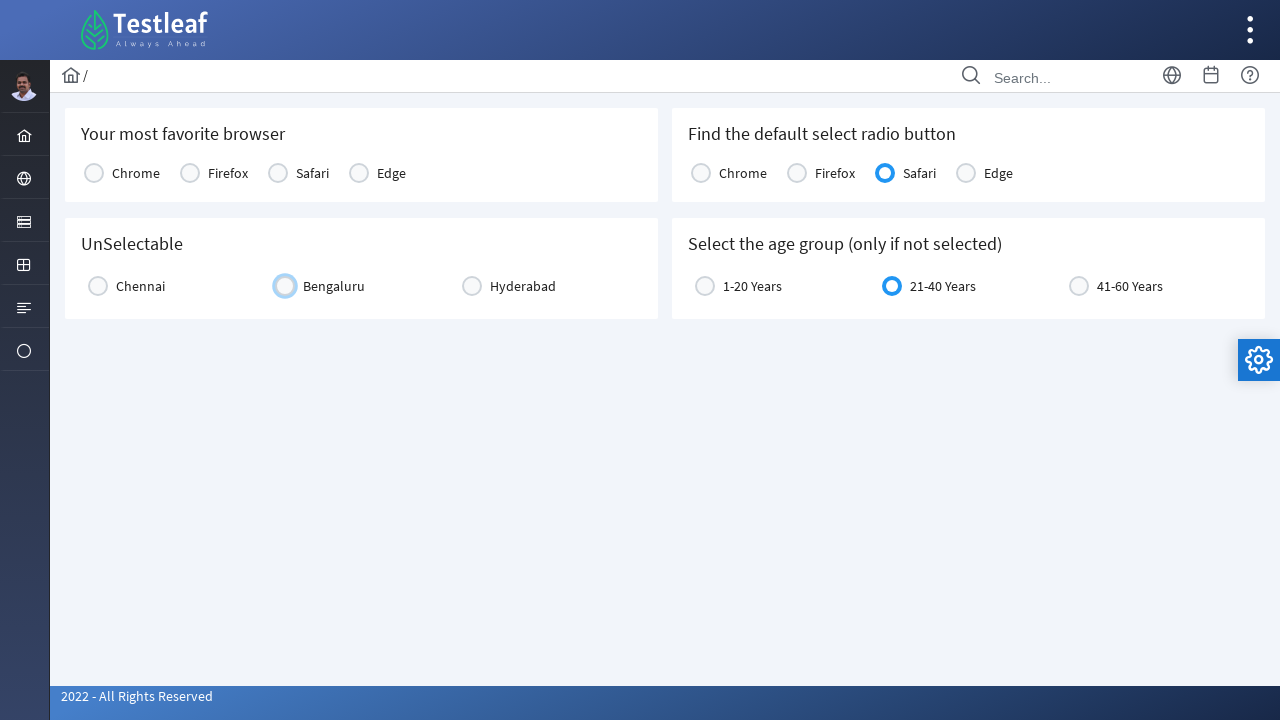